Tests checkbox handling by first selecting the first 3 checkboxes, then unselecting all selected checkboxes

Starting URL: https://testautomationpractice.blogspot.com

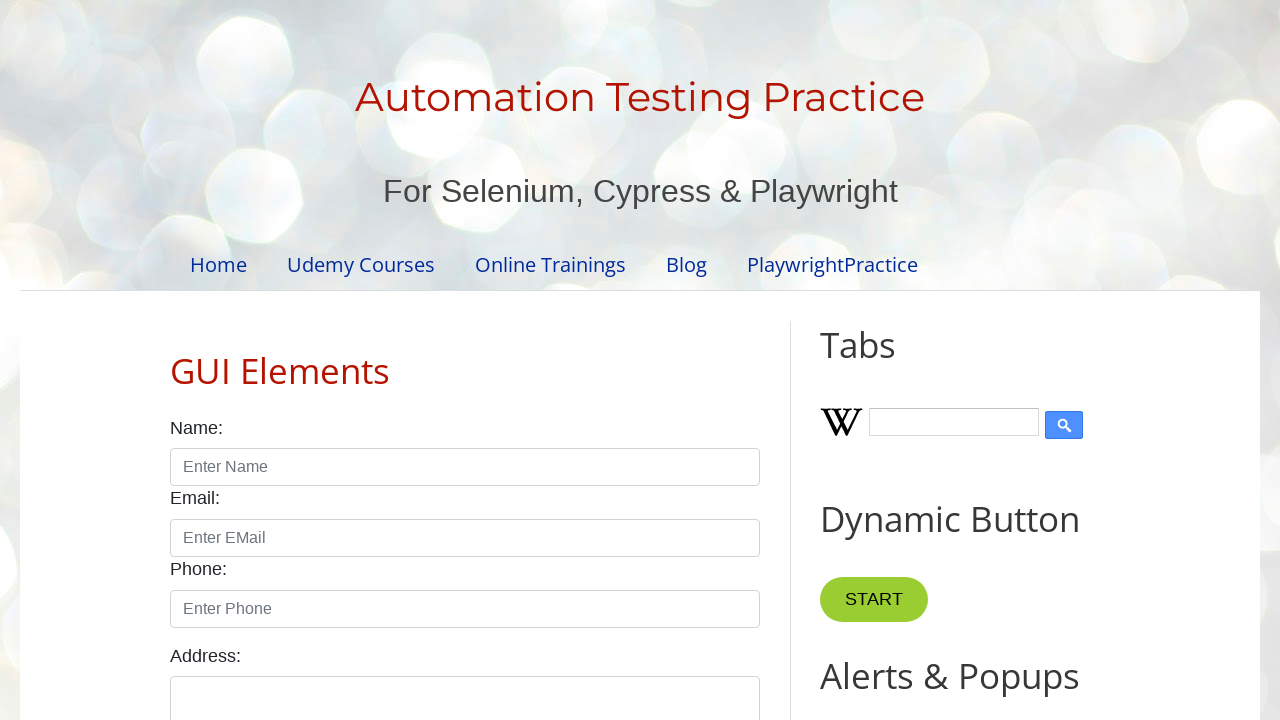

Navigated to test automation practice website
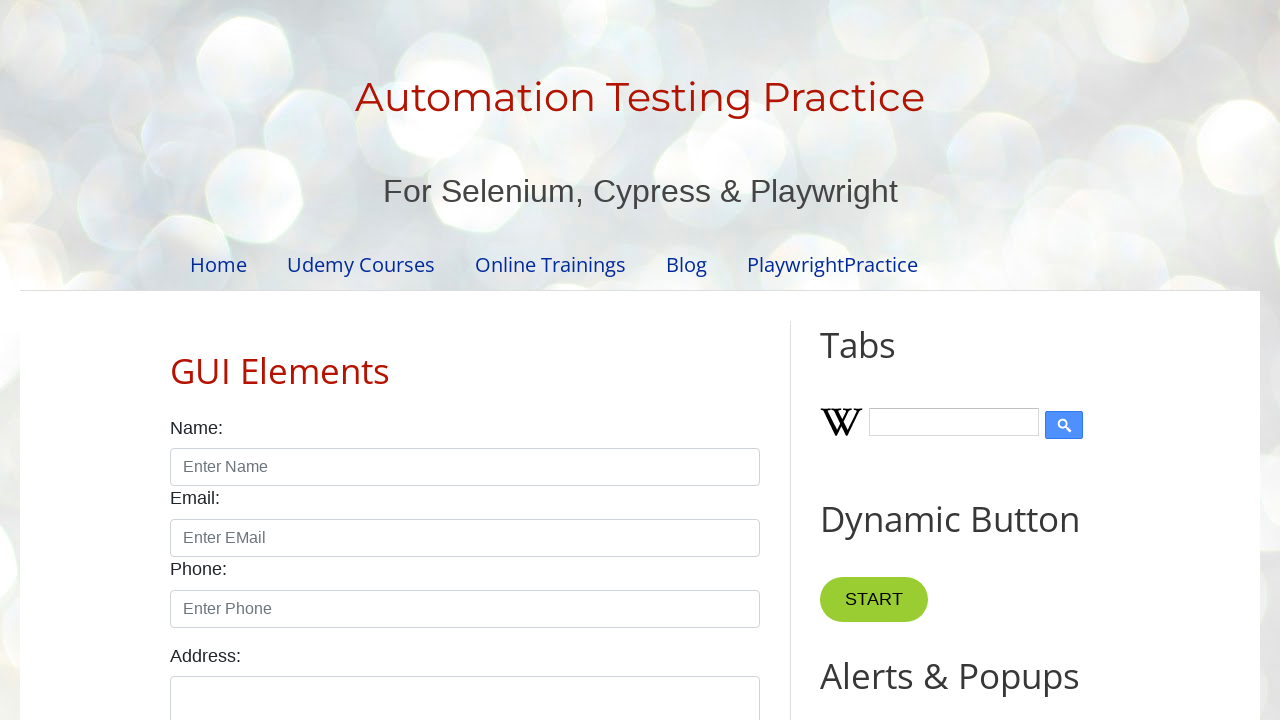

Located all checkboxes on the page
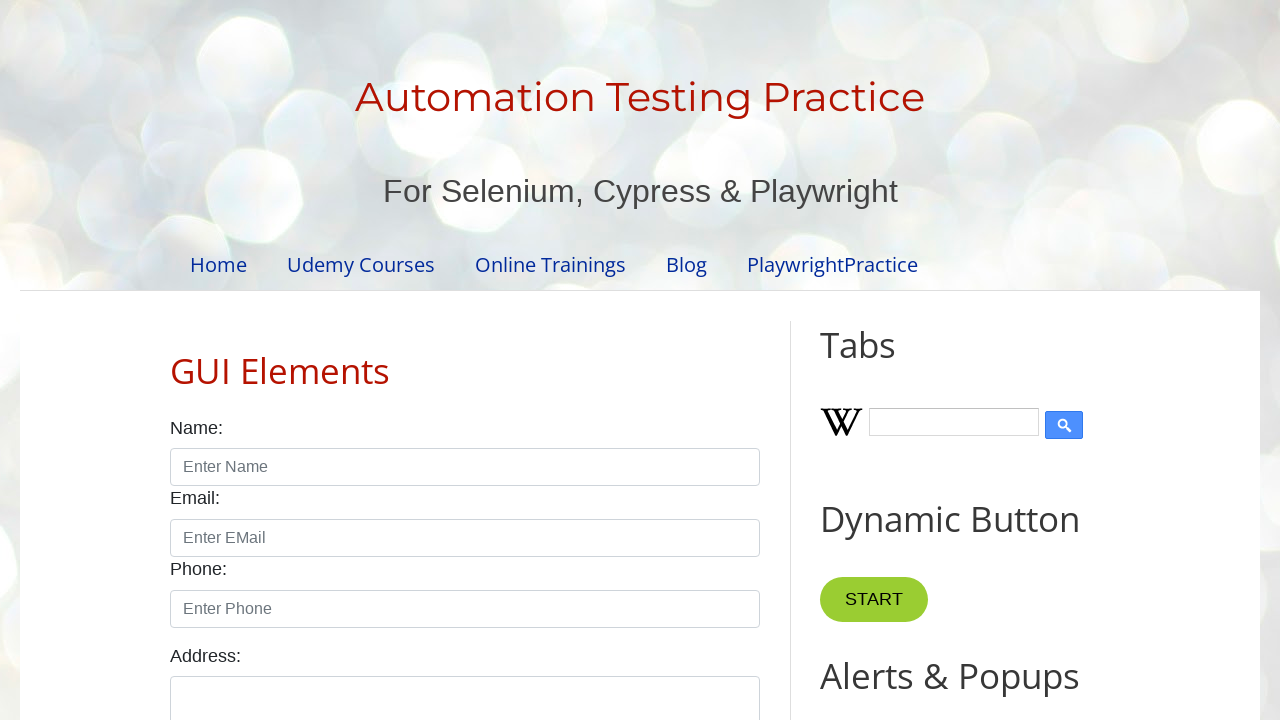

Selected checkbox 1 of first 3 checkboxes at (176, 360) on xpath=//input[@type='checkbox' and contains(@class, 'form-check-input')] >> nth=
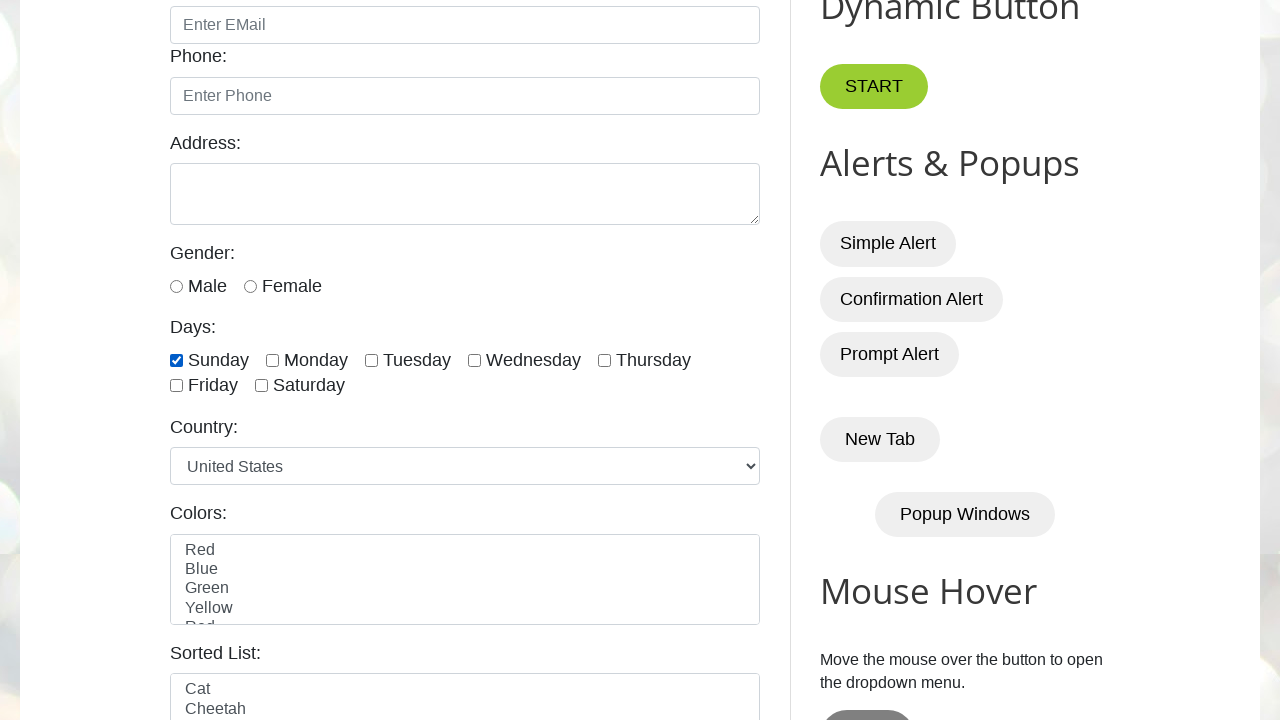

Selected checkbox 2 of first 3 checkboxes at (272, 360) on xpath=//input[@type='checkbox' and contains(@class, 'form-check-input')] >> nth=
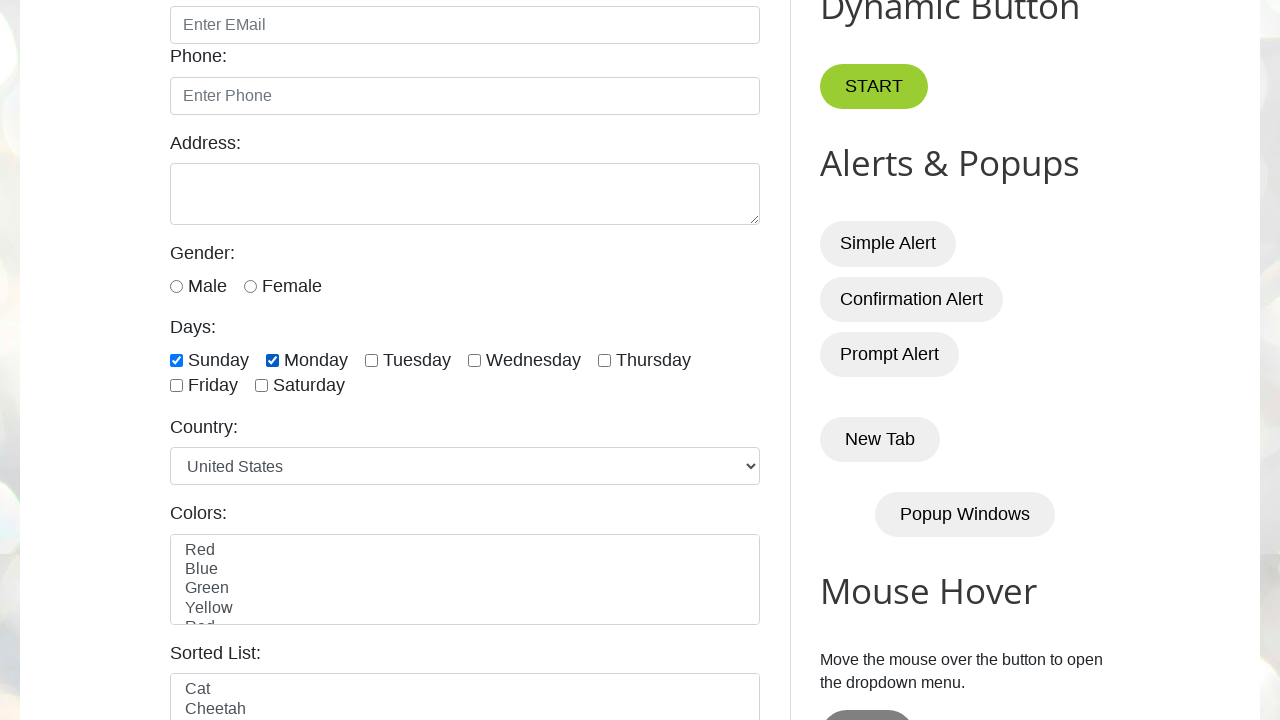

Selected checkbox 3 of first 3 checkboxes at (372, 360) on xpath=//input[@type='checkbox' and contains(@class, 'form-check-input')] >> nth=
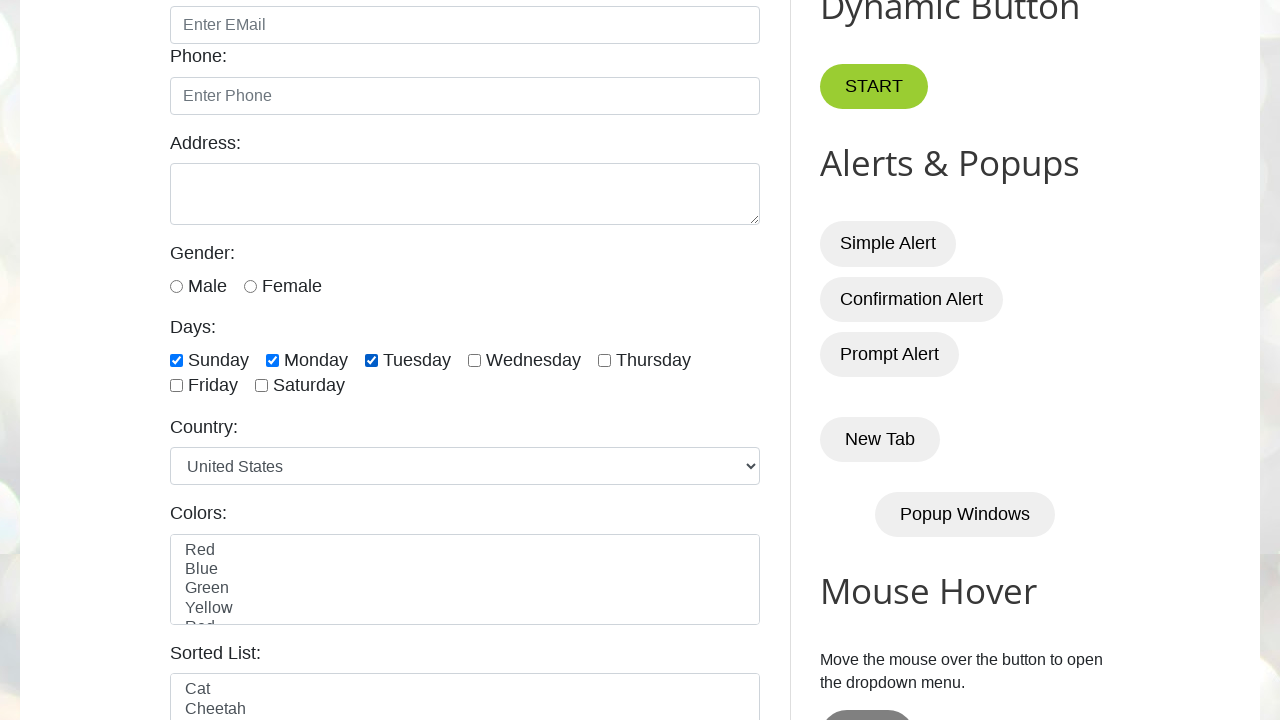

Waited 2 seconds for UI to settle
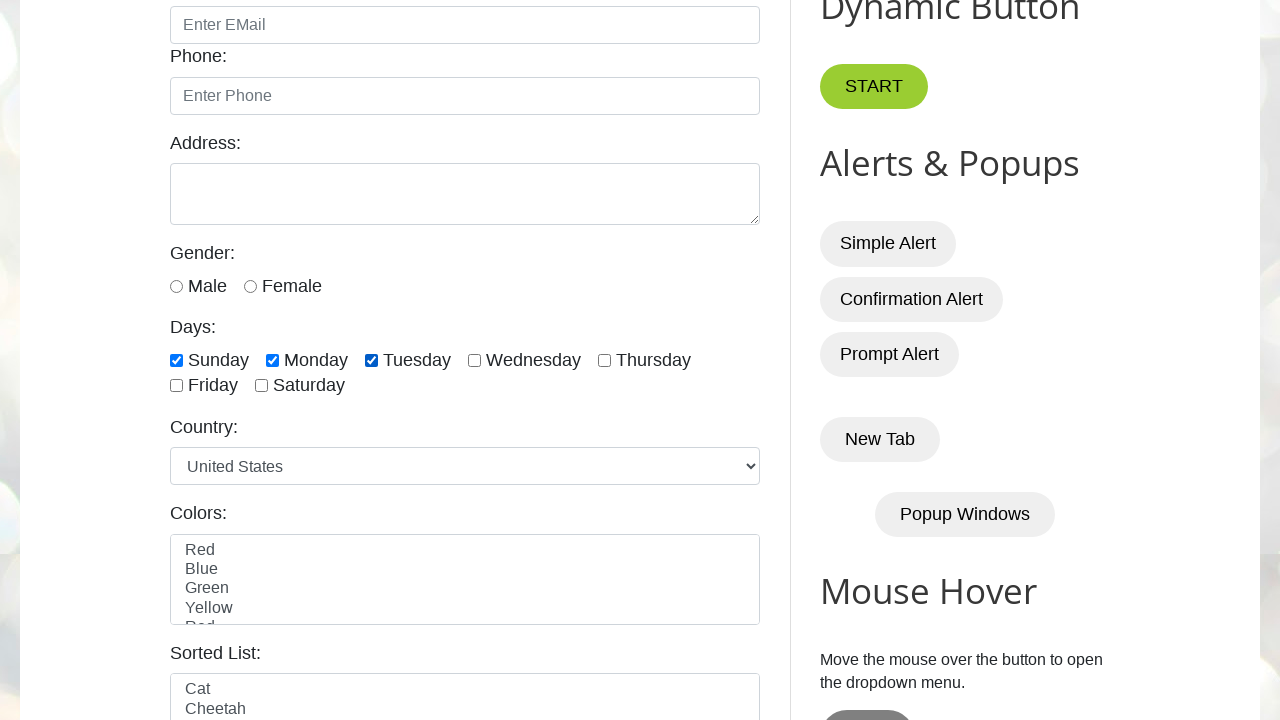

Unselected a checked checkbox at (176, 360) on xpath=//input[@type='checkbox' and contains(@class, 'form-check-input')] >> nth=
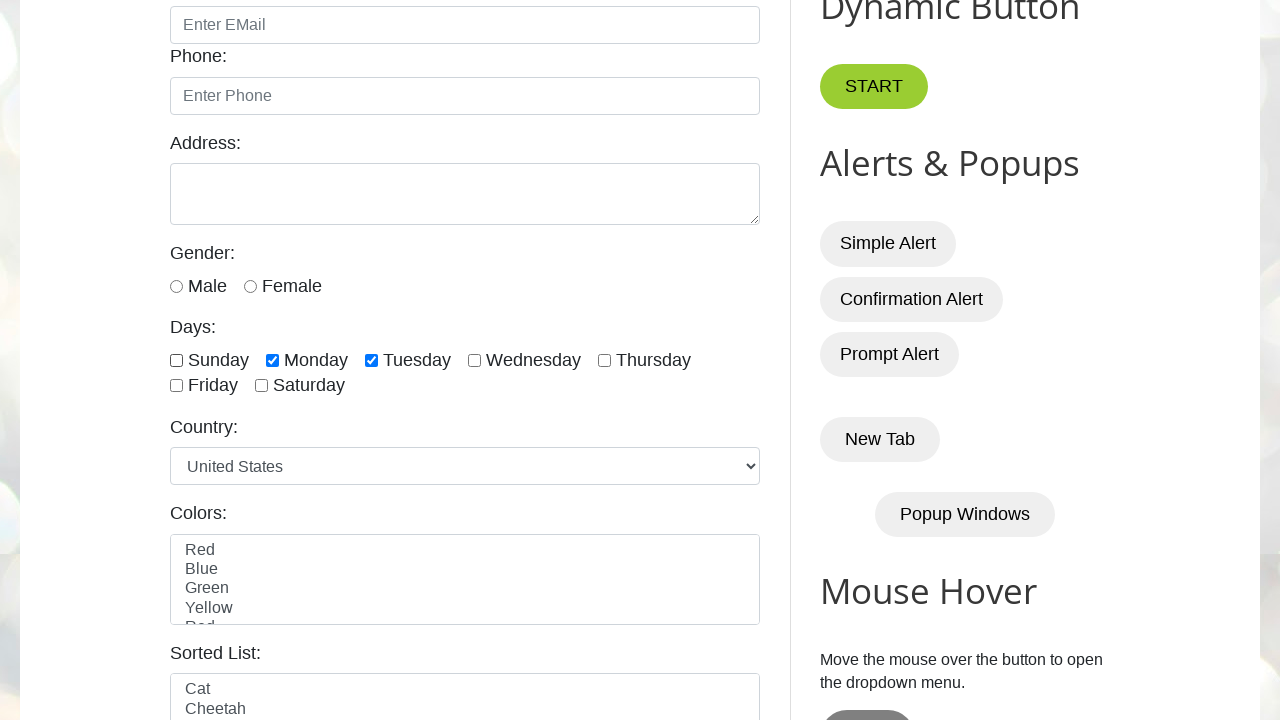

Unselected a checked checkbox at (272, 360) on xpath=//input[@type='checkbox' and contains(@class, 'form-check-input')] >> nth=
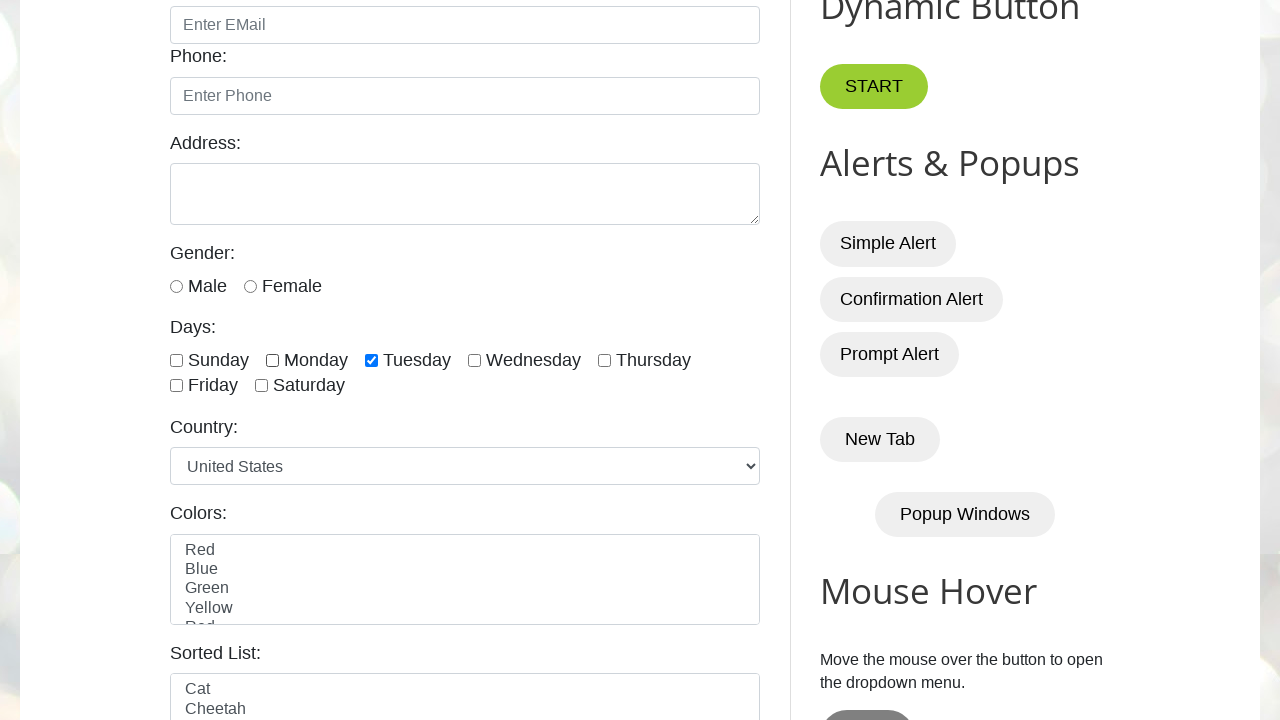

Unselected a checked checkbox at (372, 360) on xpath=//input[@type='checkbox' and contains(@class, 'form-check-input')] >> nth=
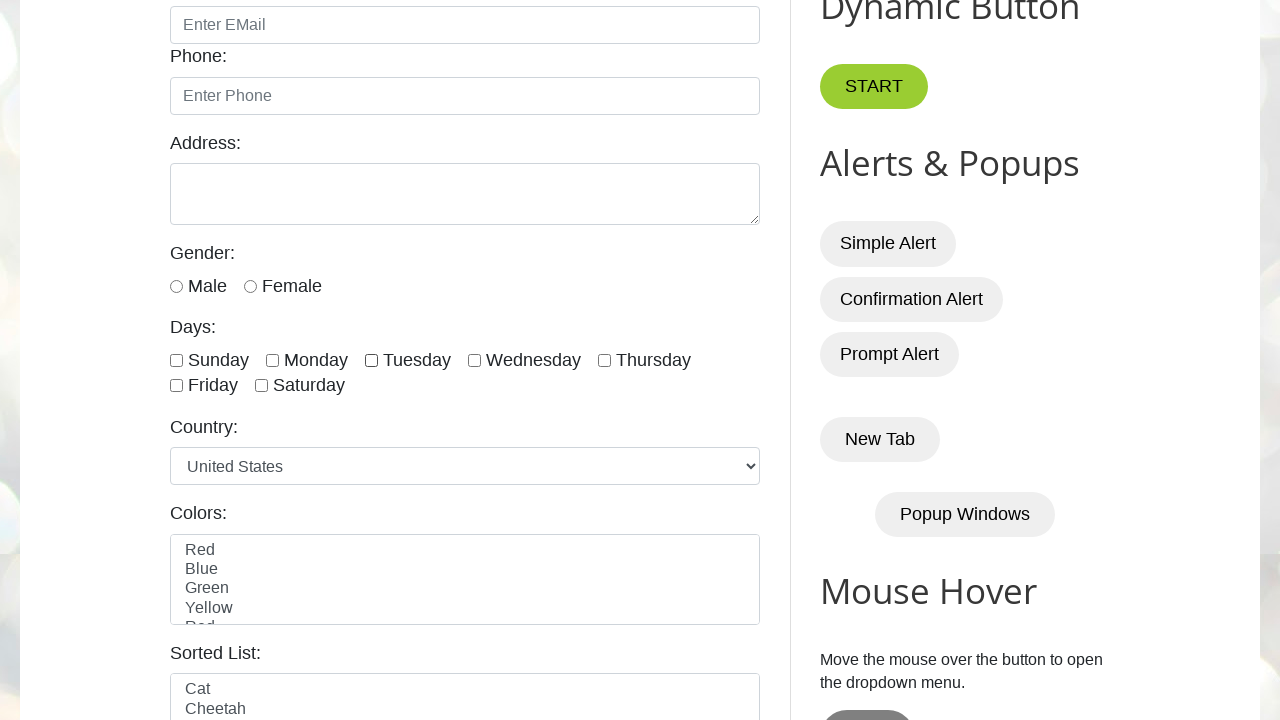

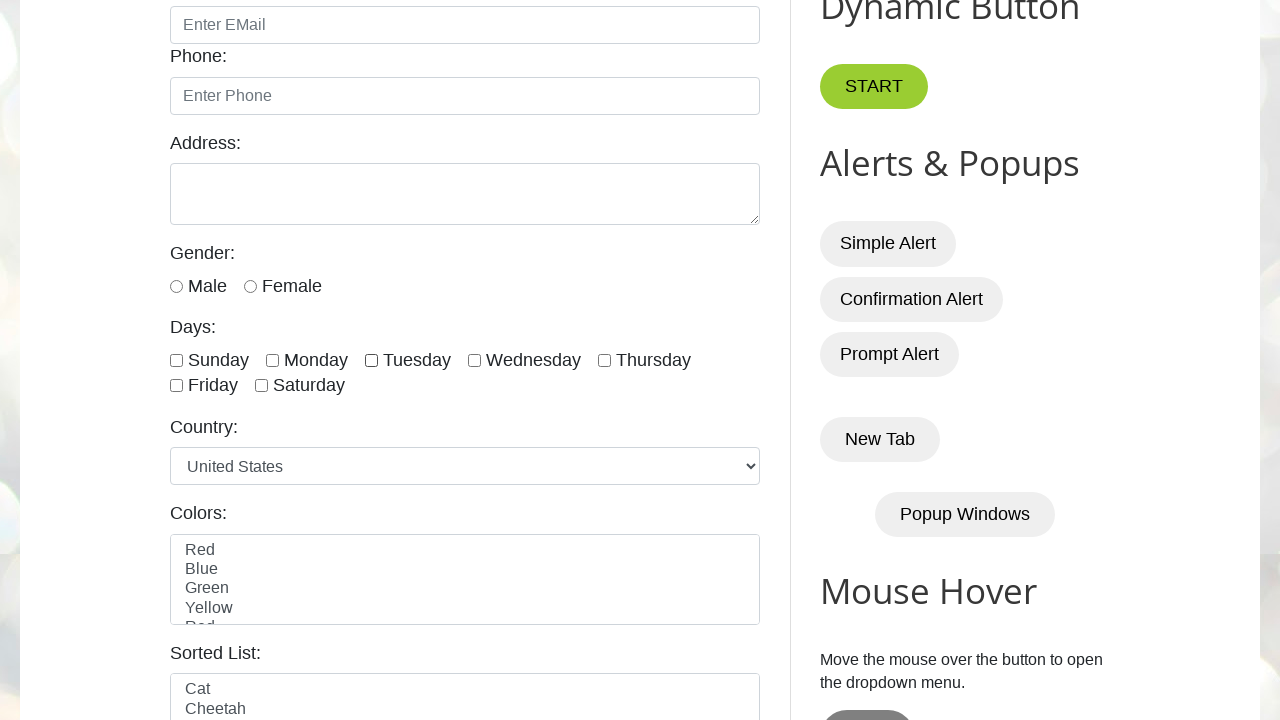